Tests horizontal scrolling functionality by scrolling right 2000 pixels and then scrolling left 1000 pixels using JavaScript execution

Starting URL: https://dashboards.handmadeinteractive.com/jasonlove/

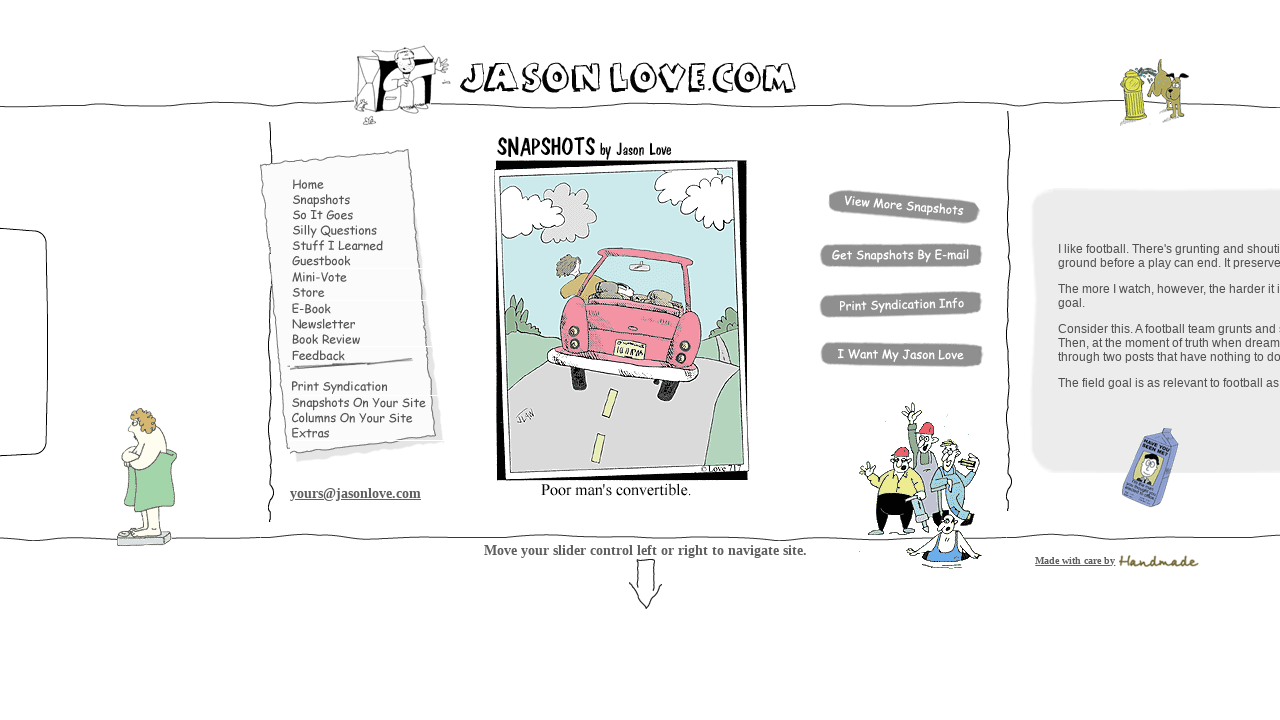

Waited for page to reach networkidle state
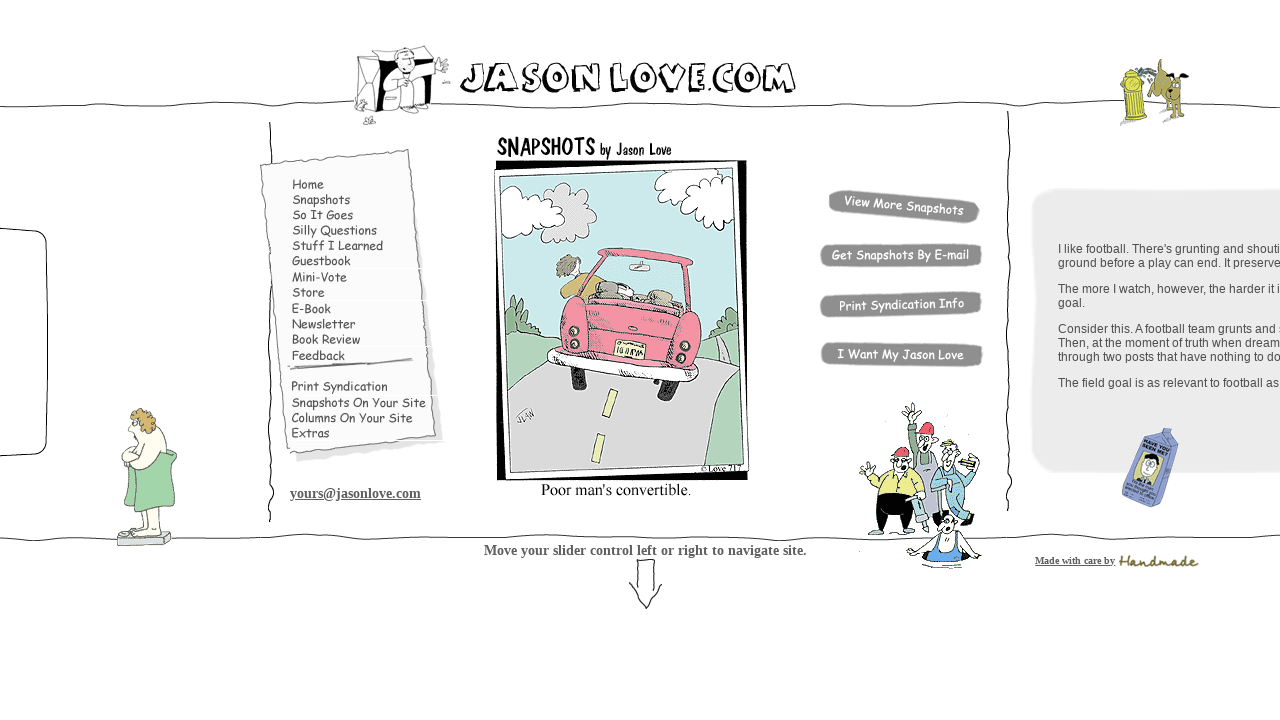

Scrolled horizontally to the right by 2000 pixels
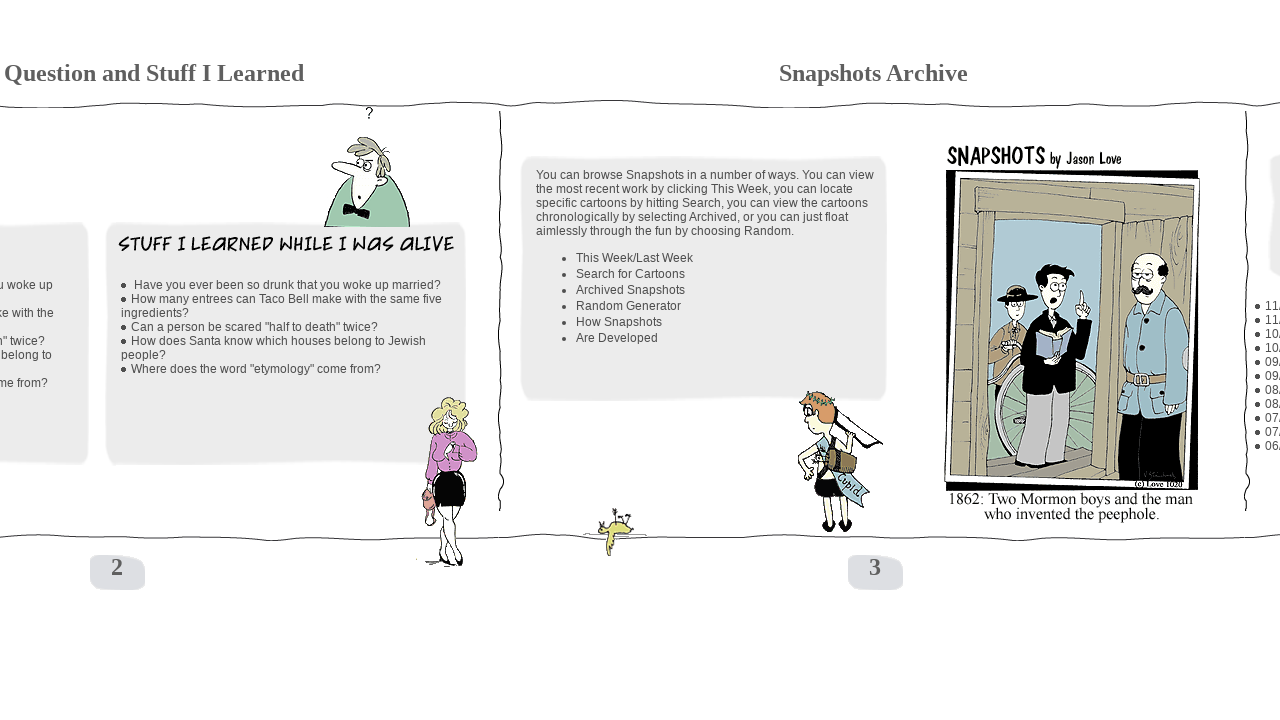

Waited 1000ms to observe the horizontal scroll
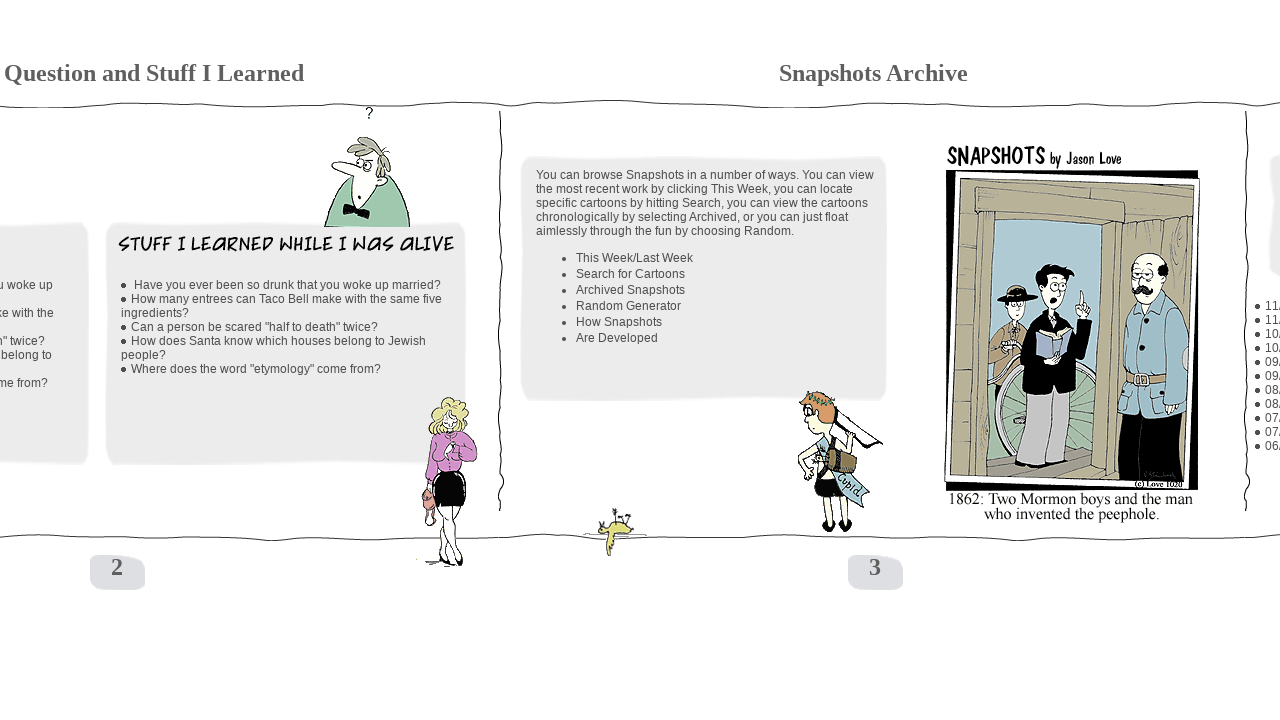

Scrolled horizontally to the left by 1000 pixels
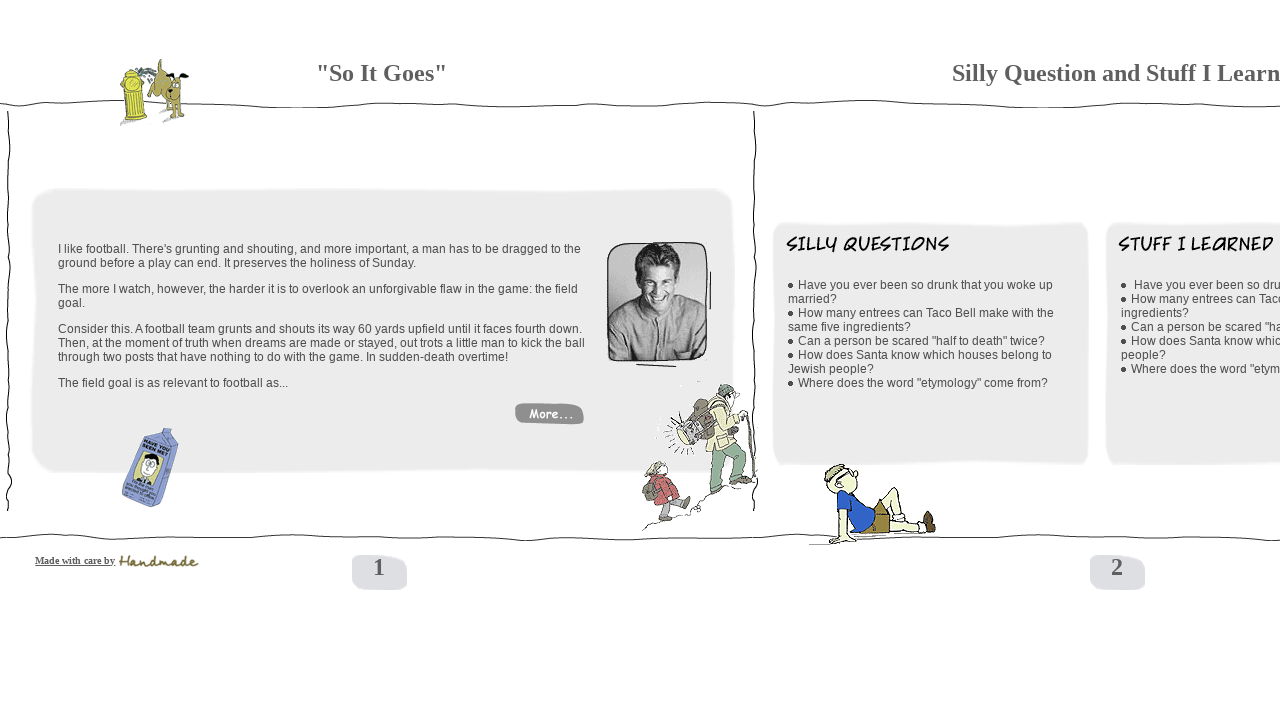

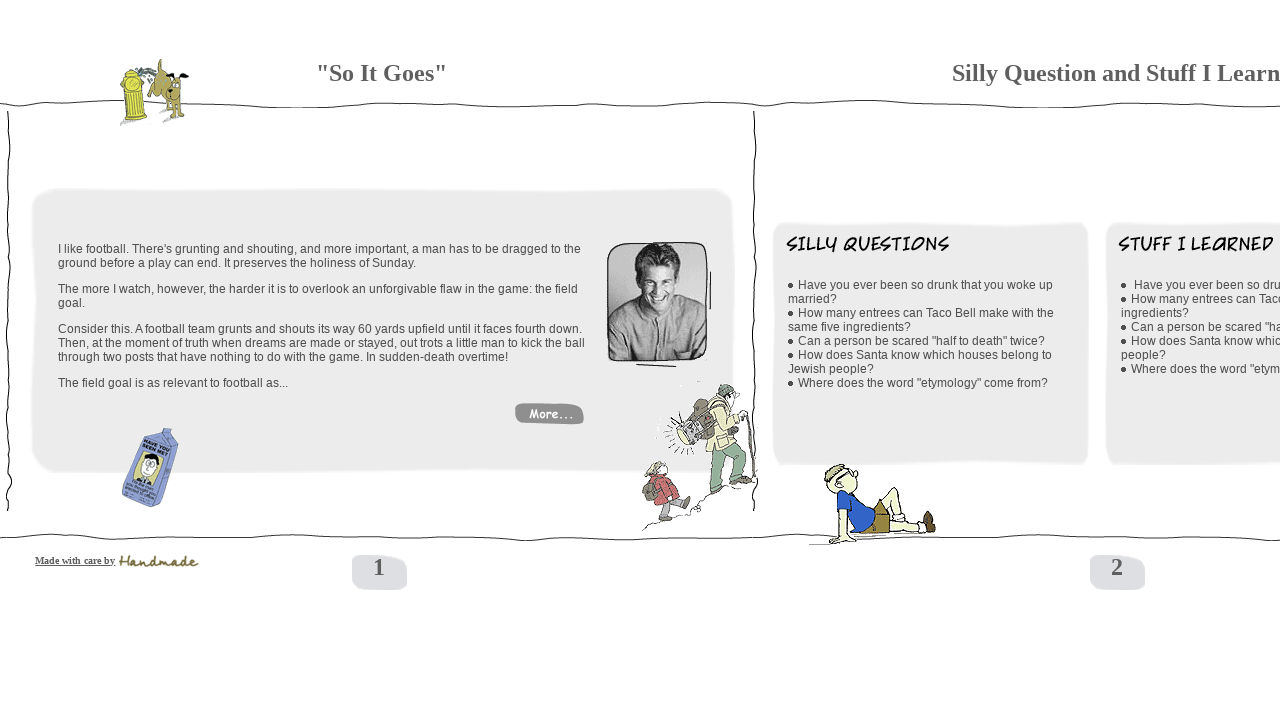